Tests the contact us text area by selecting the comments input box and typing a test message to verify the text area functionality.

Starting URL: https://cbarnc.github.io/Group3-repo-projects/

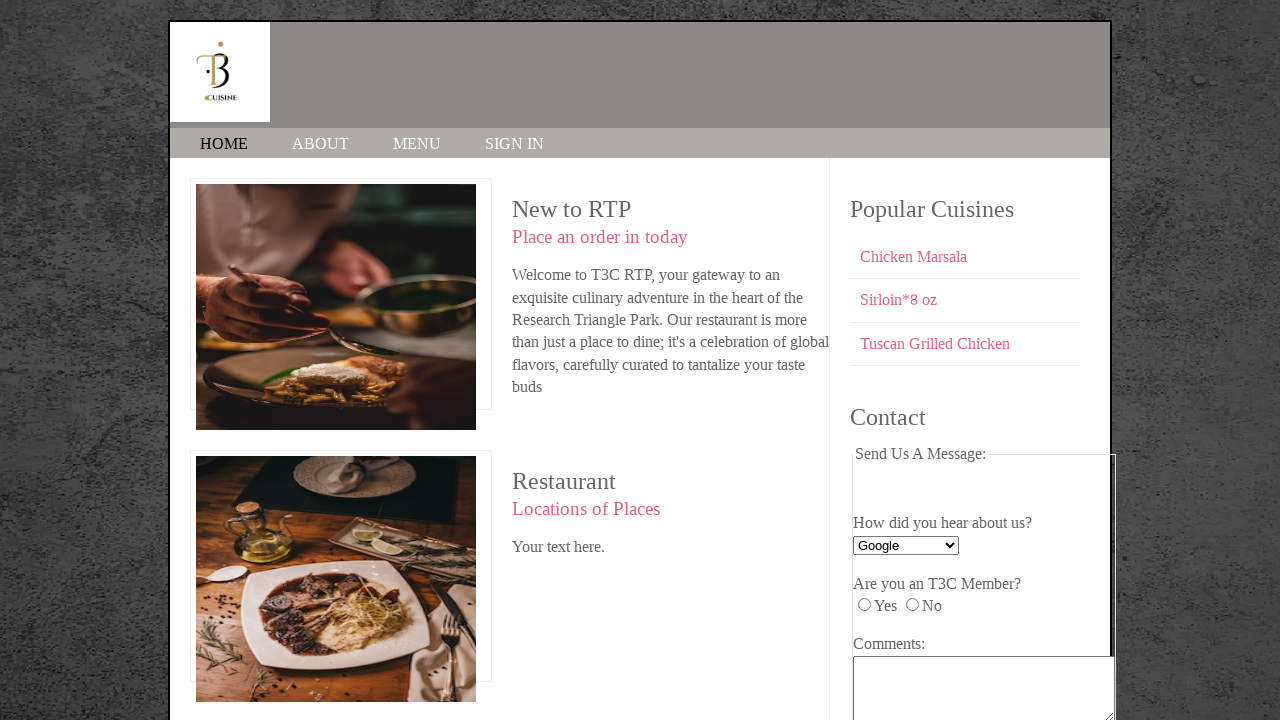

Navigated to the Contact Us page
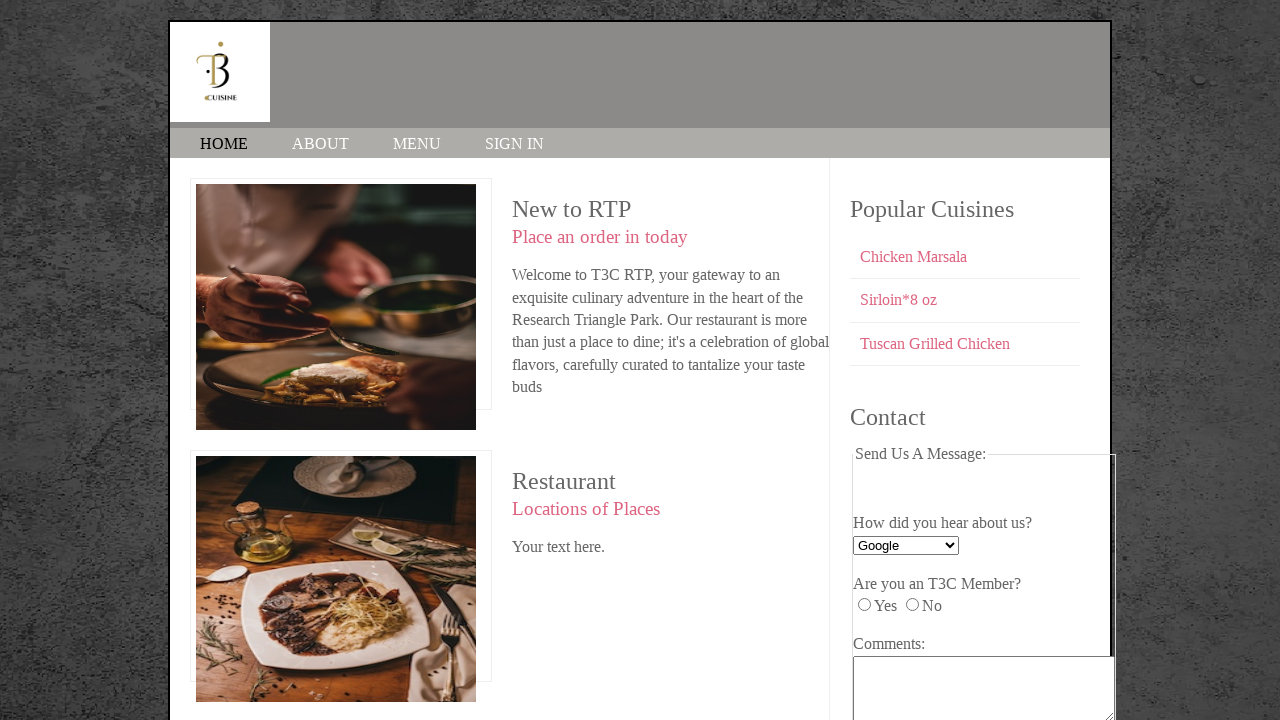

Filled comments text area with test message on #comments
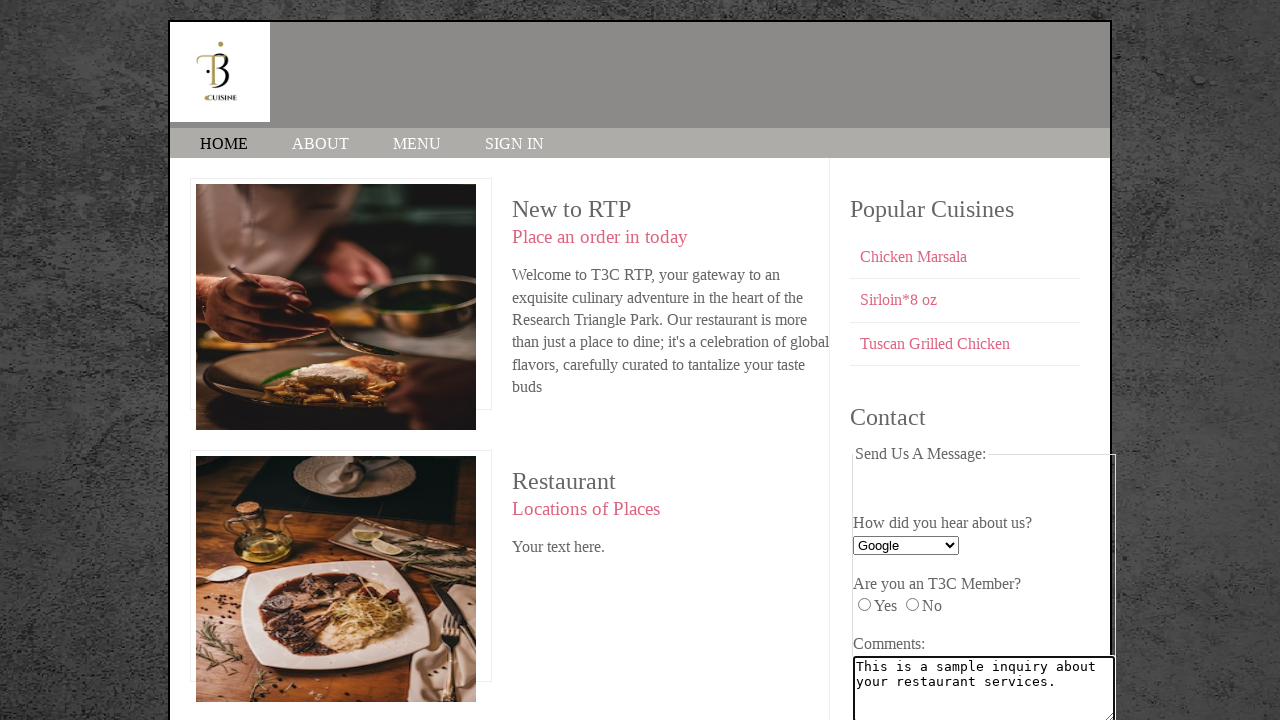

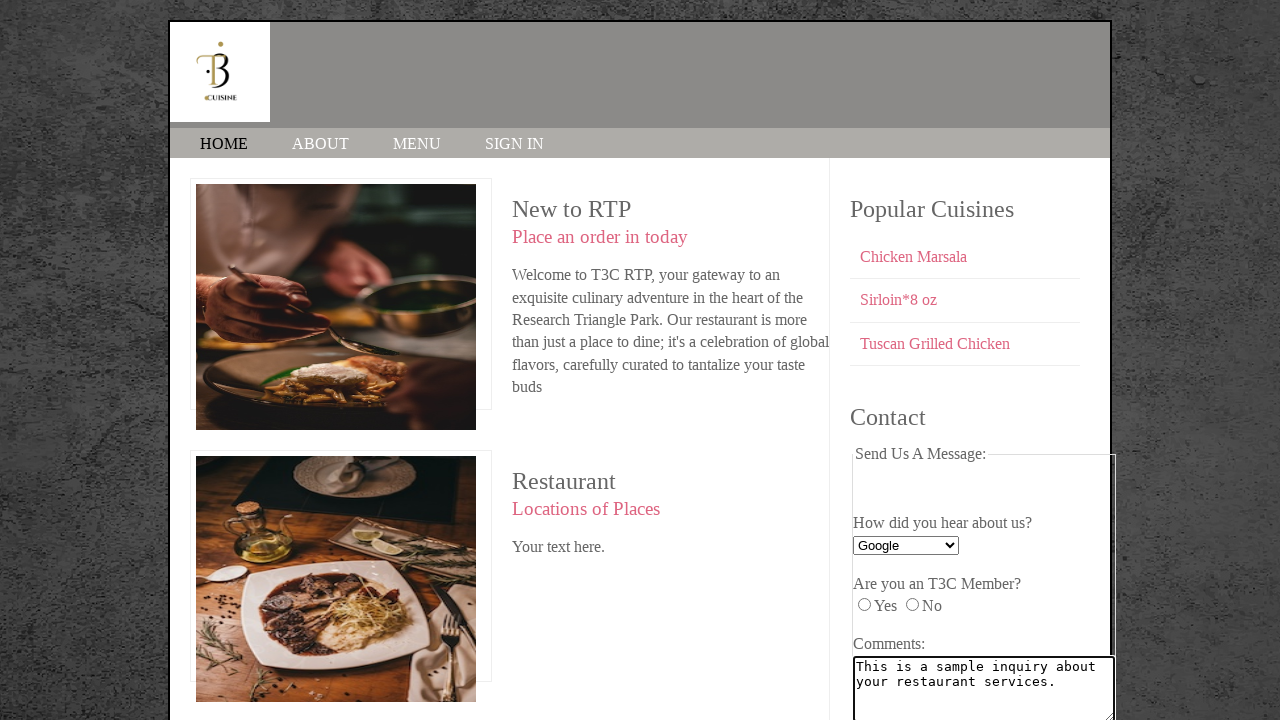